Tests confirm dialog by accepting it and verifying the result message

Starting URL: https://demoqa.com/alerts

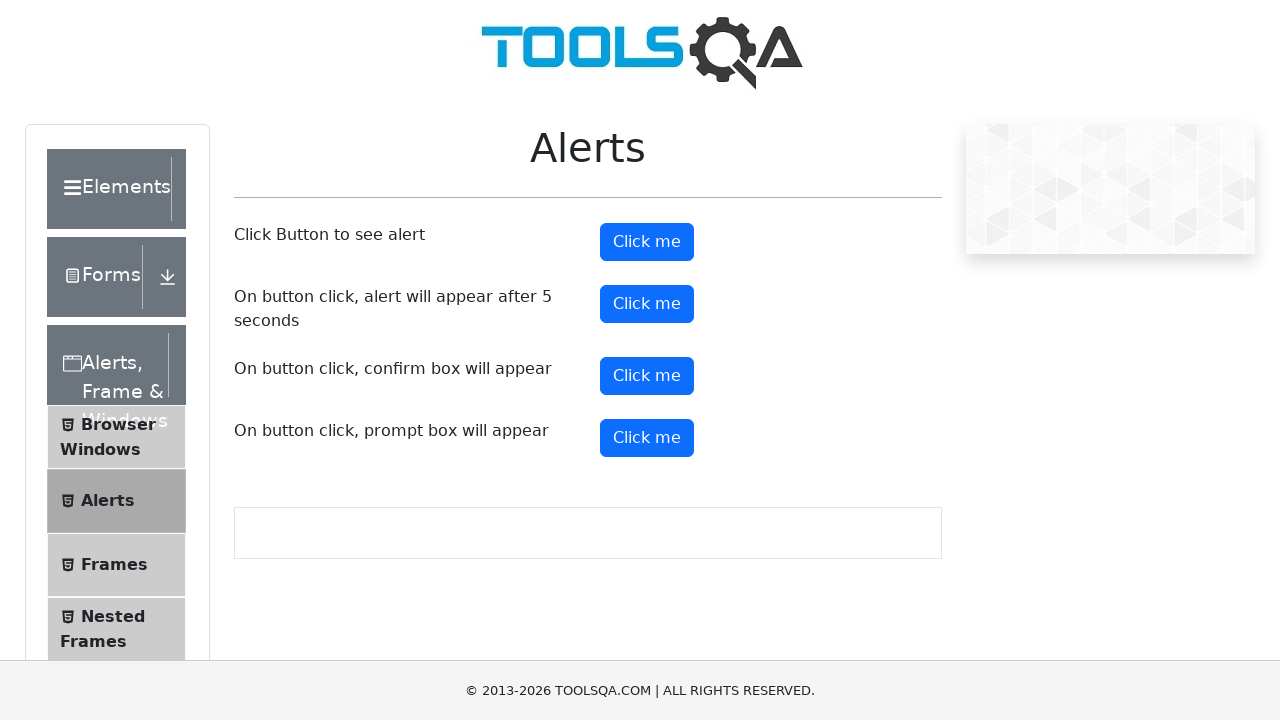

Set up dialog handler to accept confirm dialogs
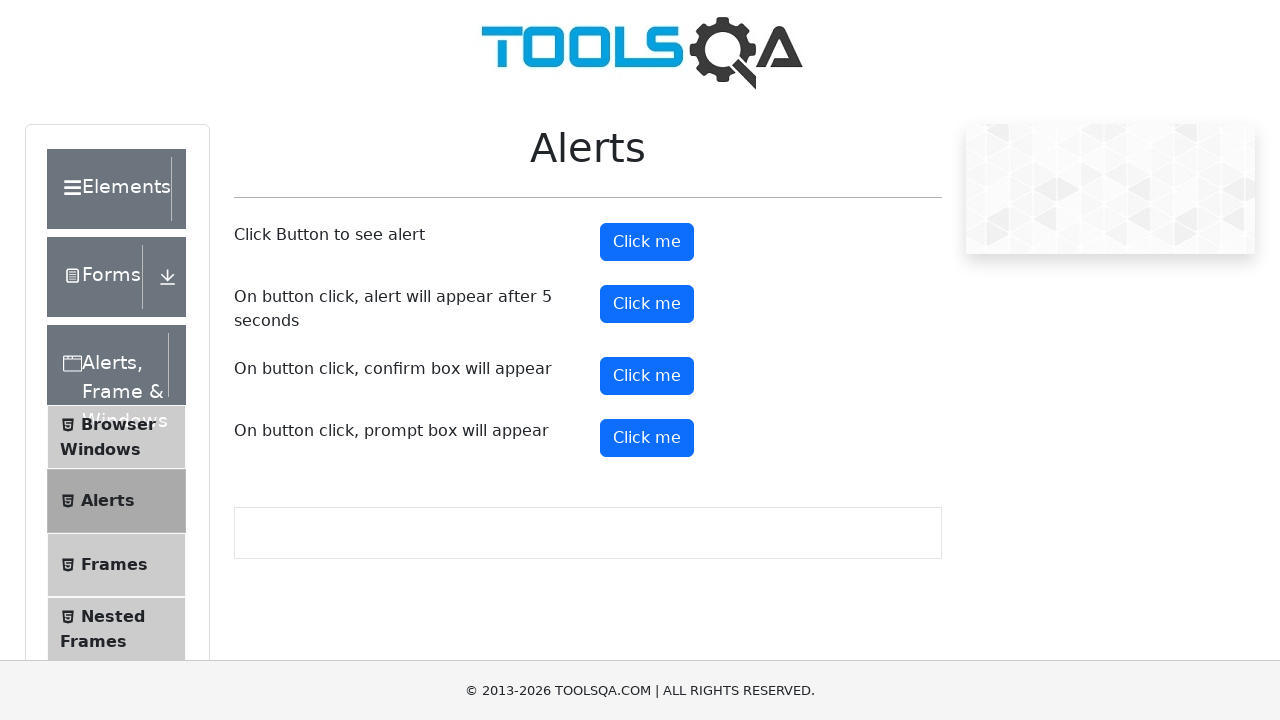

Clicked confirm button to trigger confirm dialog at (647, 376) on #confirmButton
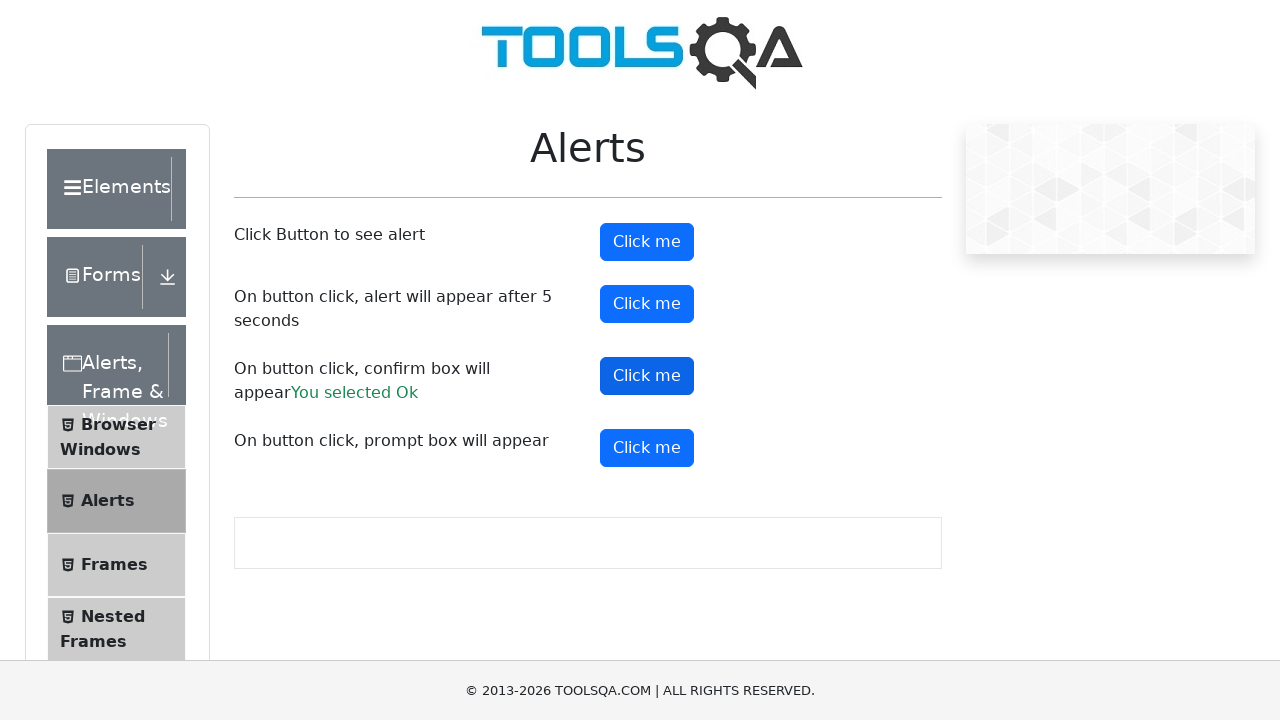

Confirm result message appeared after accepting dialog
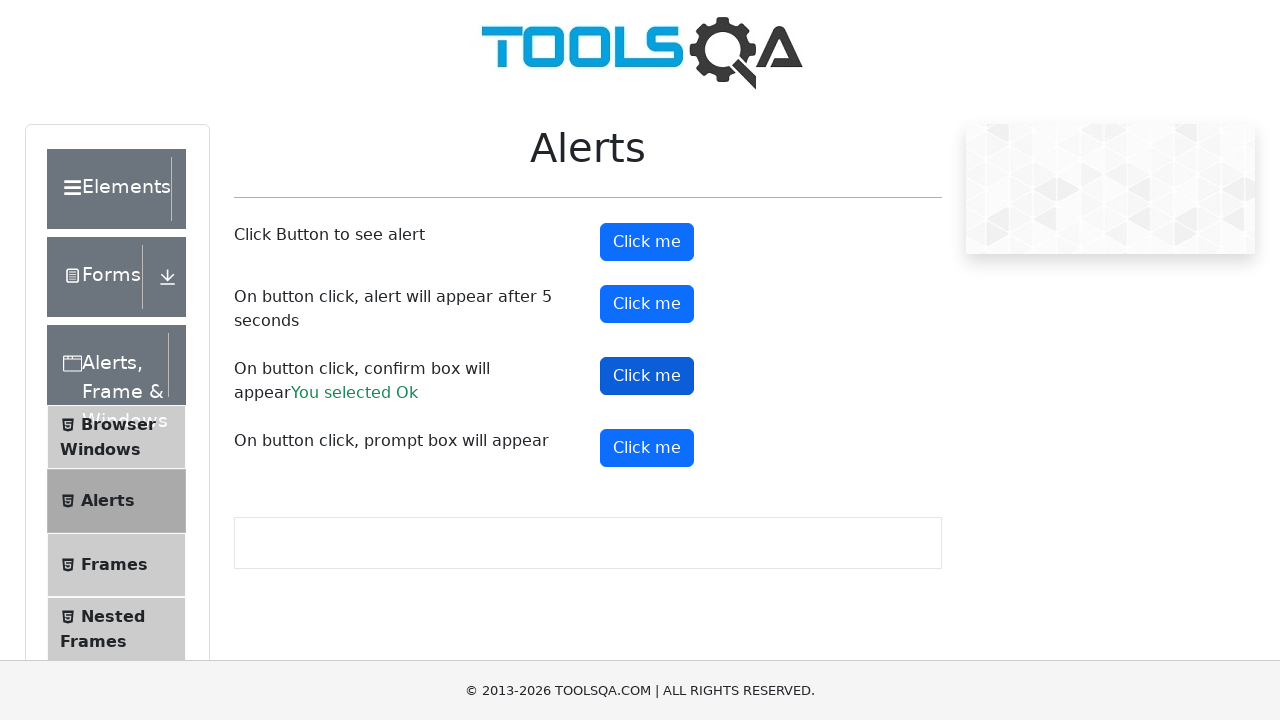

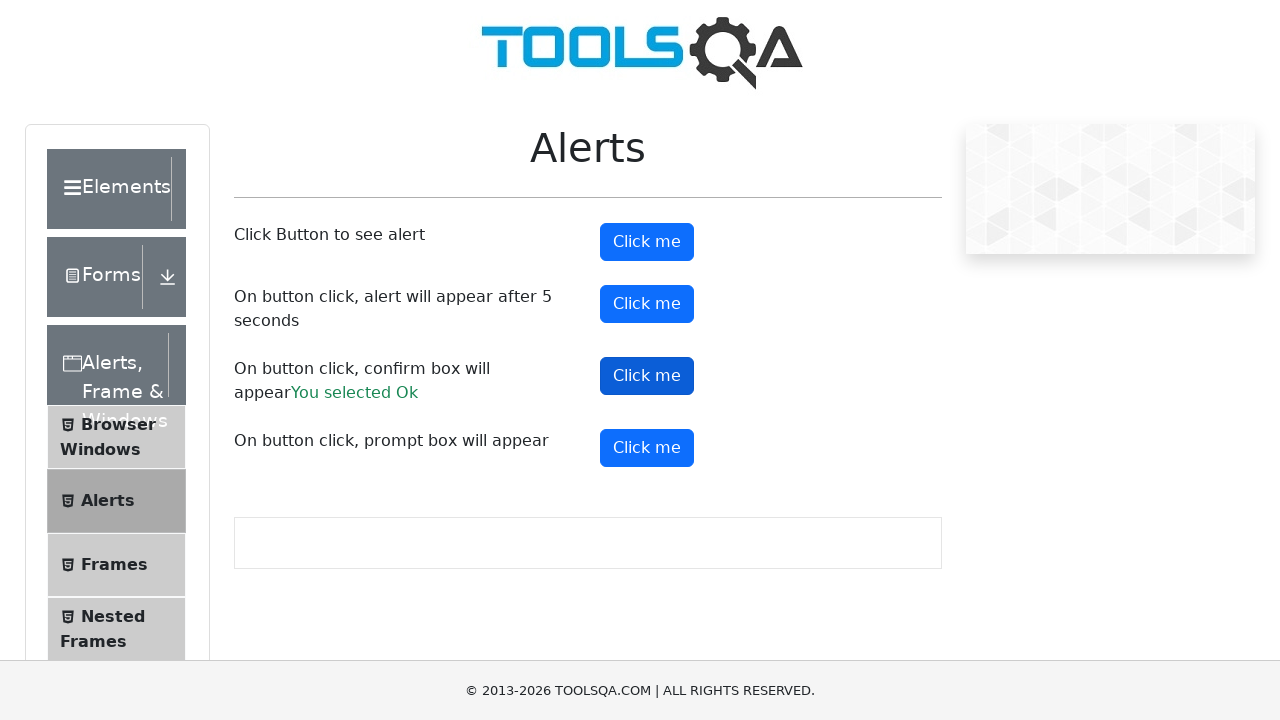